Tests expect_request functionality to wait for a specific image request

Starting URL: http://vanilton.net/blog

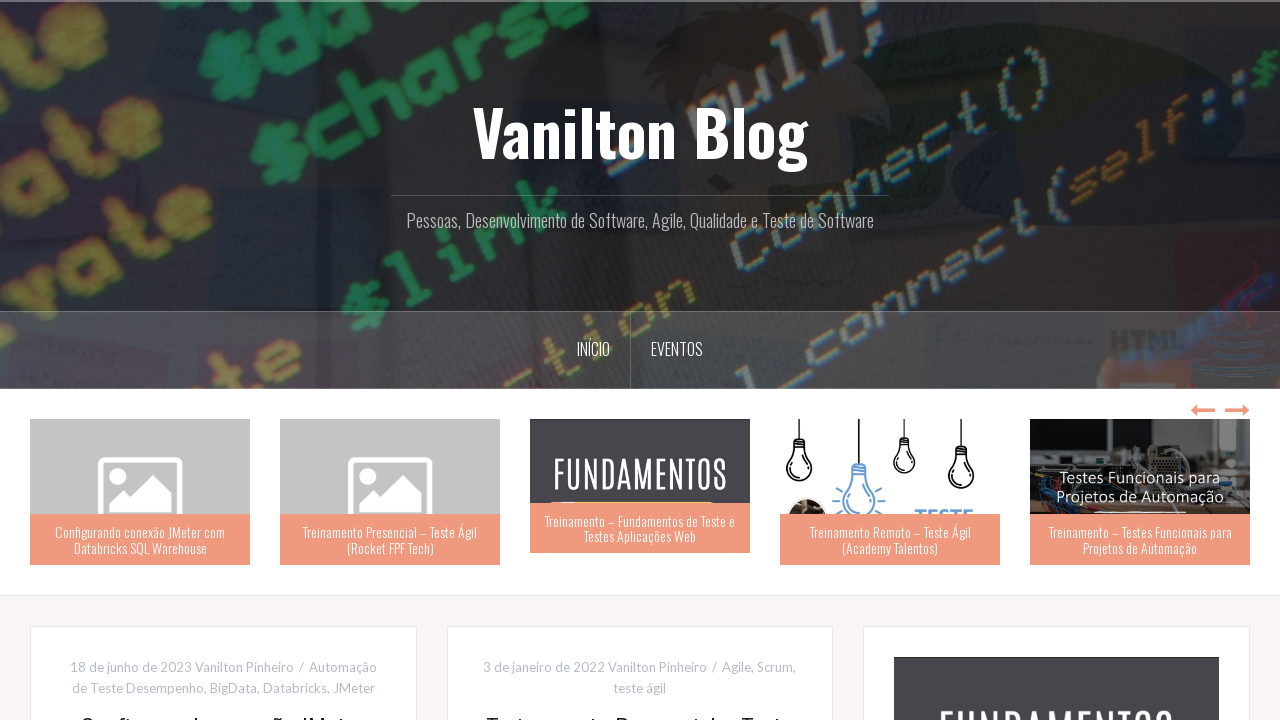

Waited for page to reach networkidle state
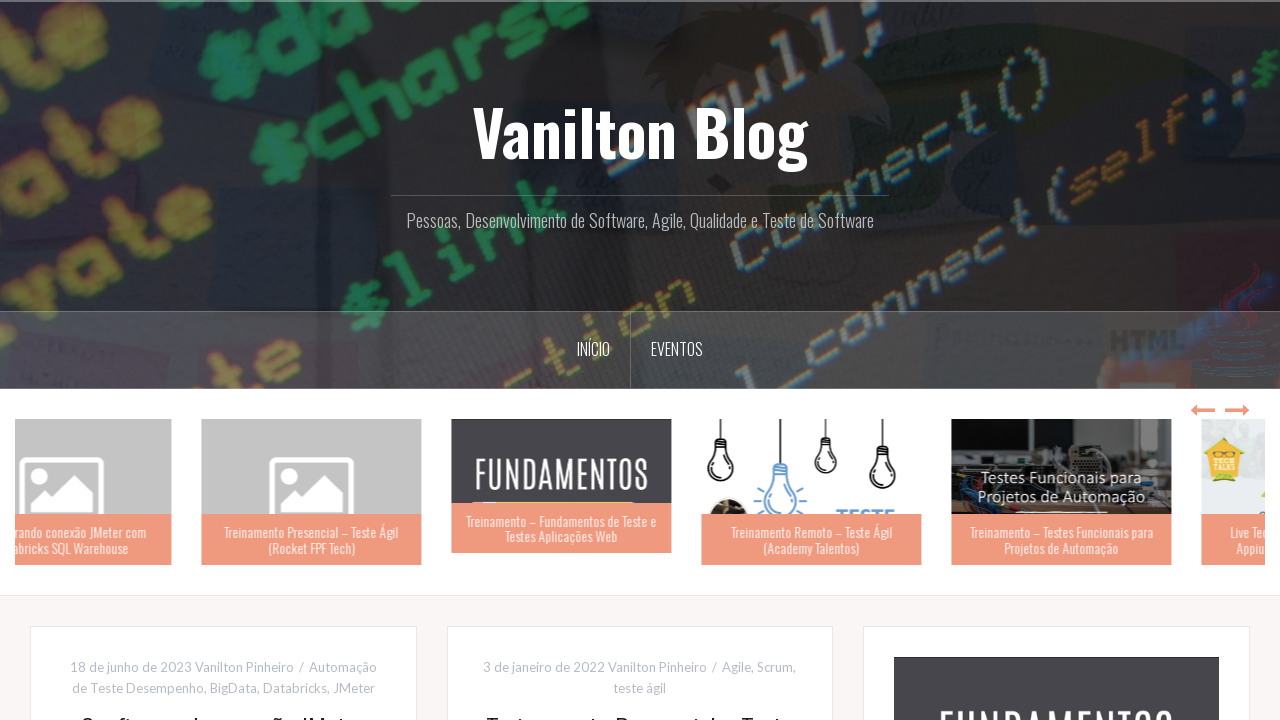

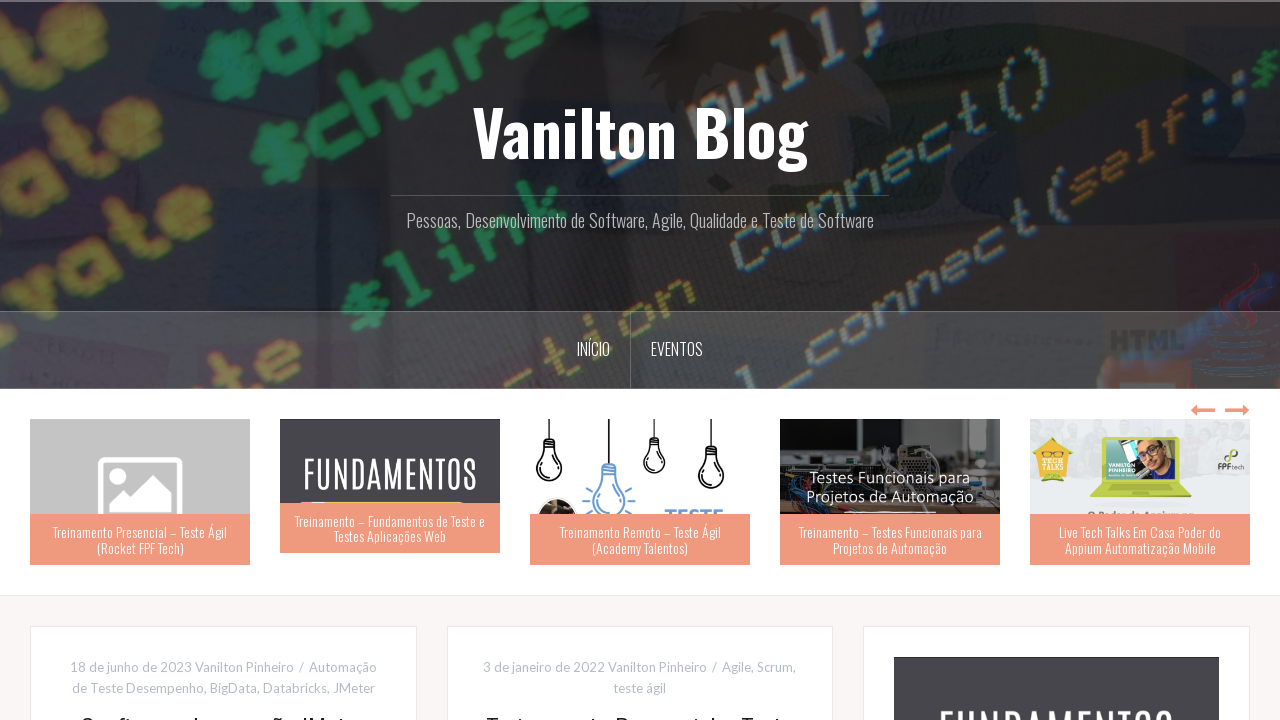